Navigates to the Challenging DOM page and clicks the Edit link in a specific table row

Starting URL: https://the-internet.herokuapp.com/challenging_dom

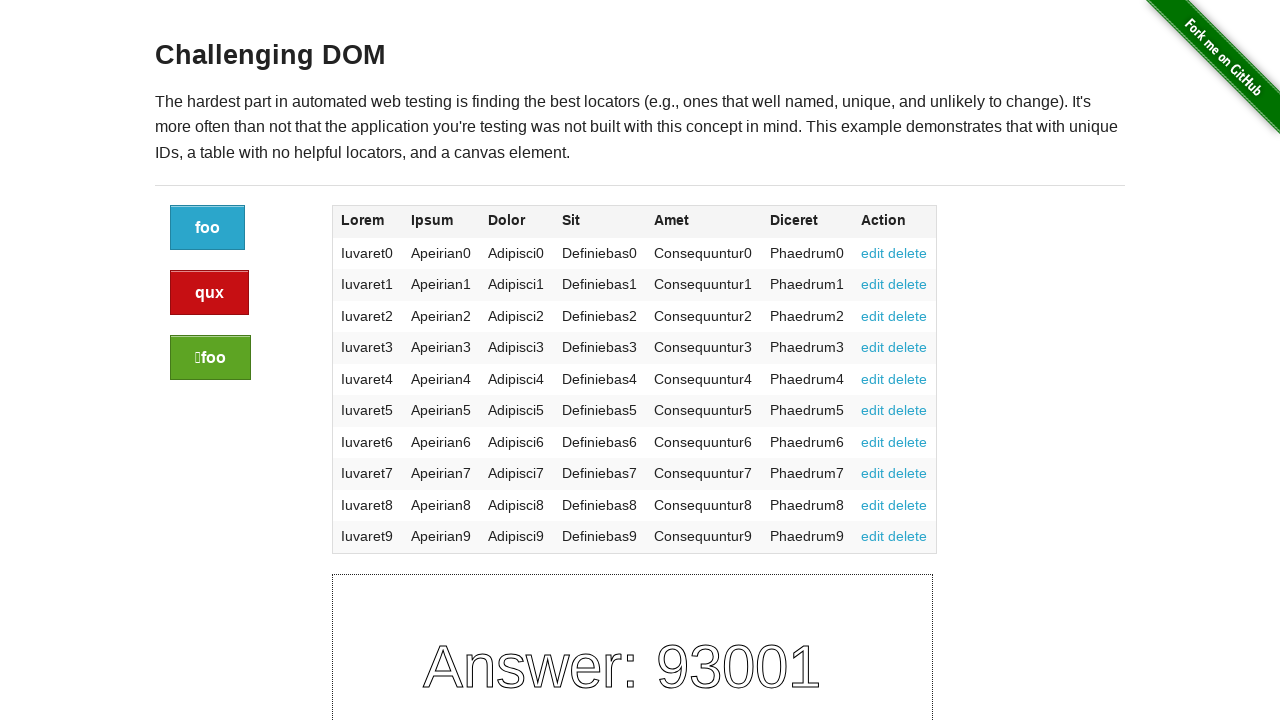

Table element is visible on Challenging DOM page
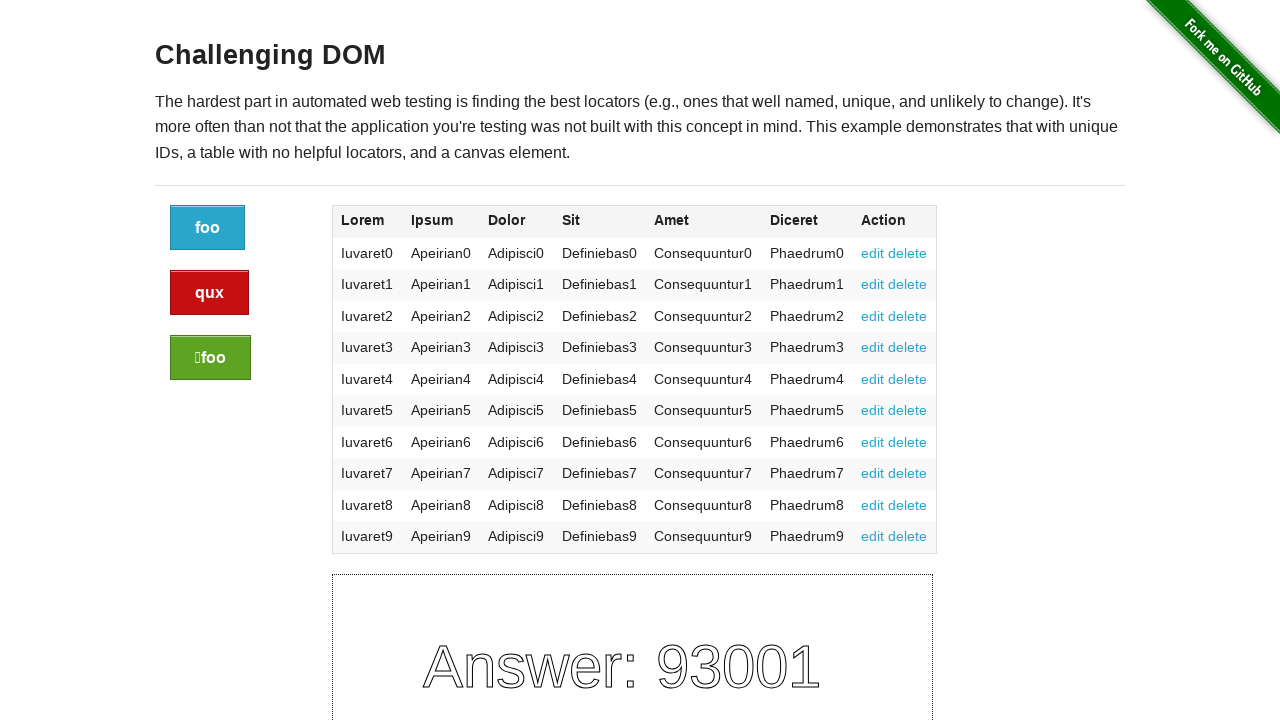

Clicked Edit link in row 3 of the table at (873, 316) on table tbody tr:nth-child(3) td:last-child a:has-text('edit')
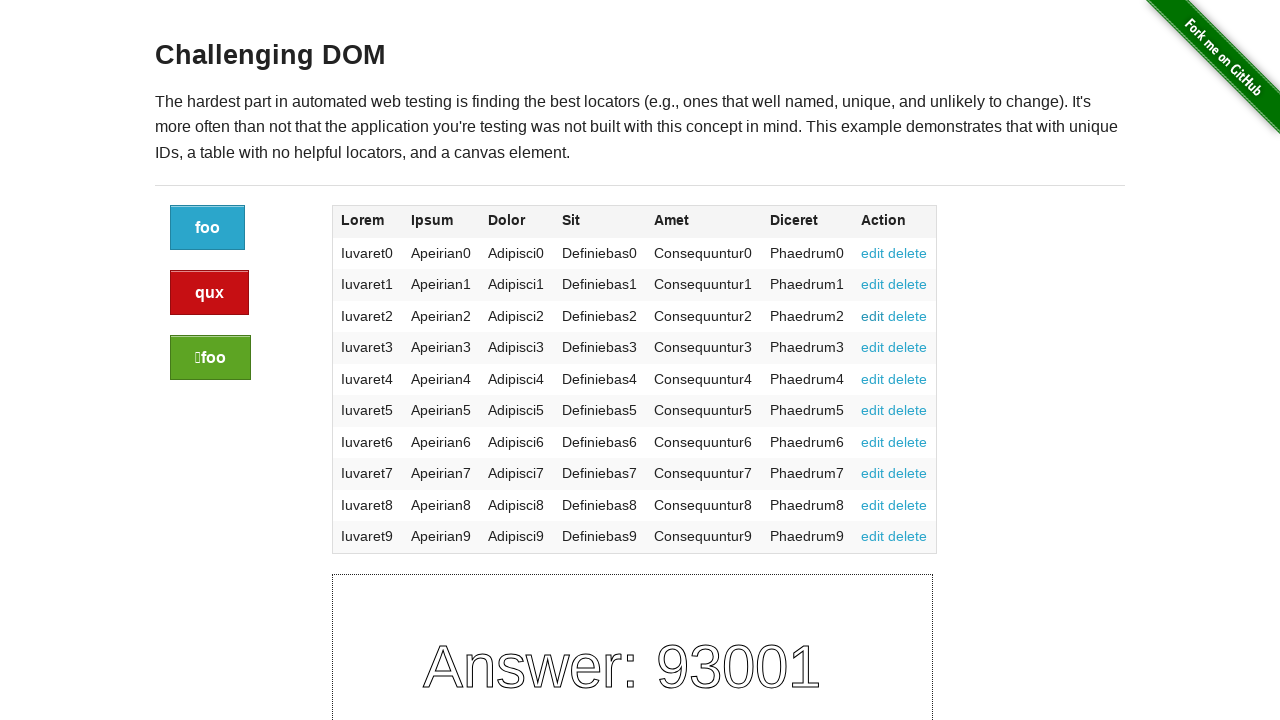

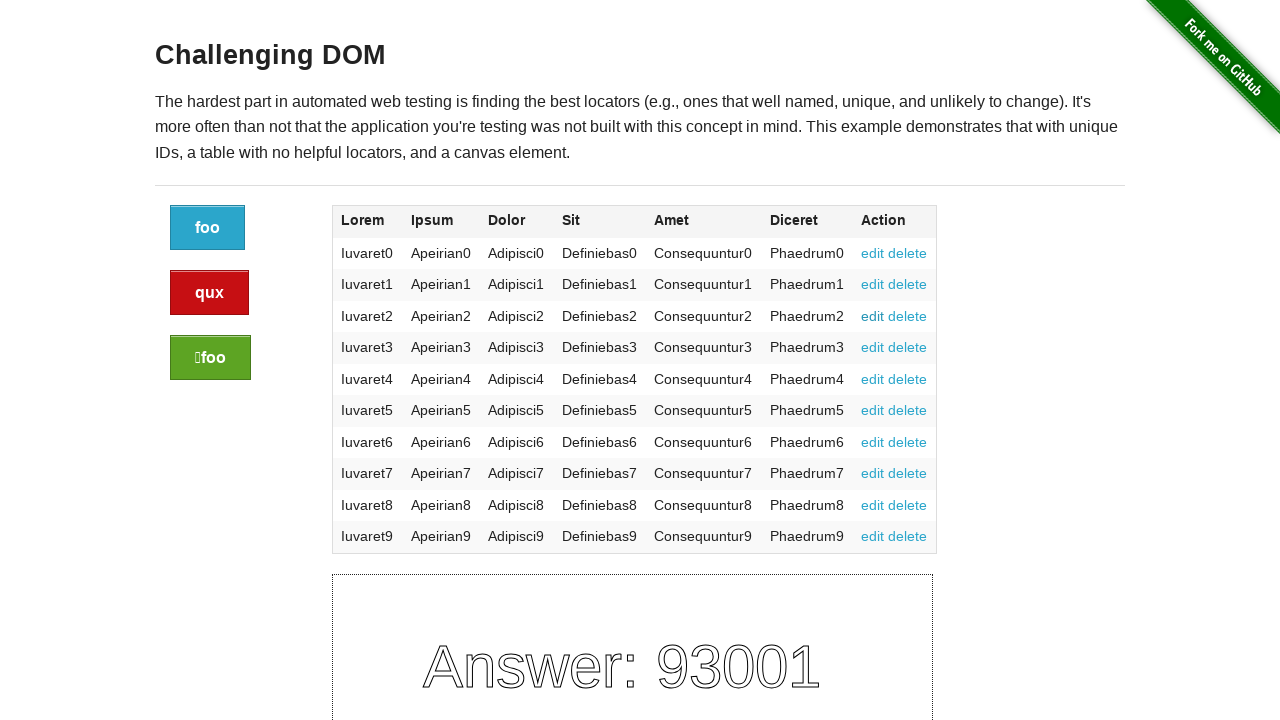